Tests dropdown functionality by finding all dropdown options and selecting "Option 2" from the list

Starting URL: https://the-internet.herokuapp.com/dropdown

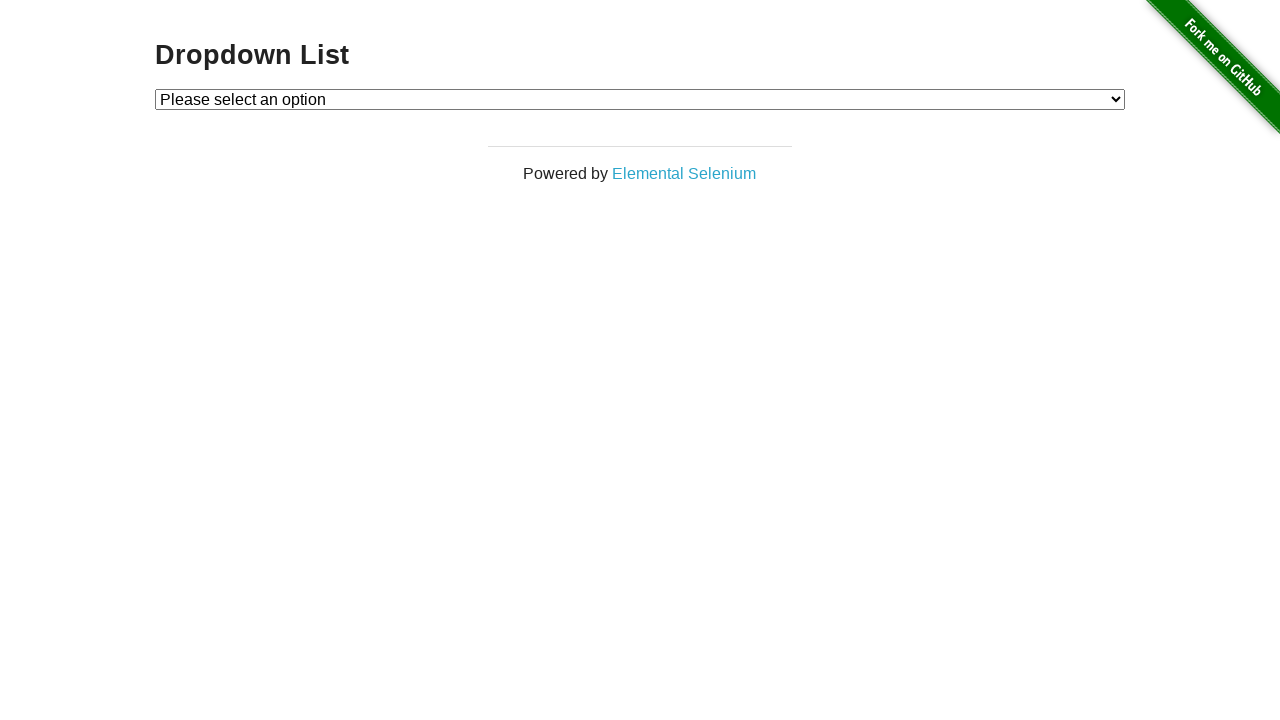

Waited for dropdown options to be available
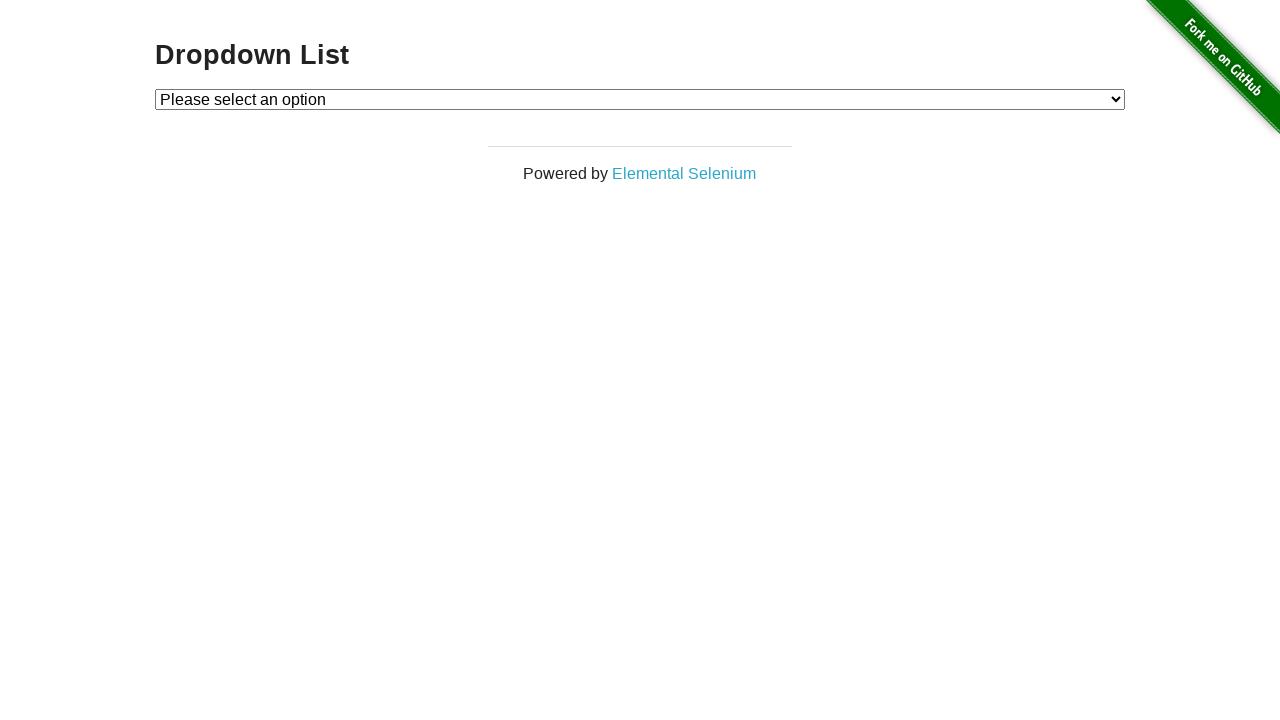

Selected 'Option 2' from the dropdown on #dropdown
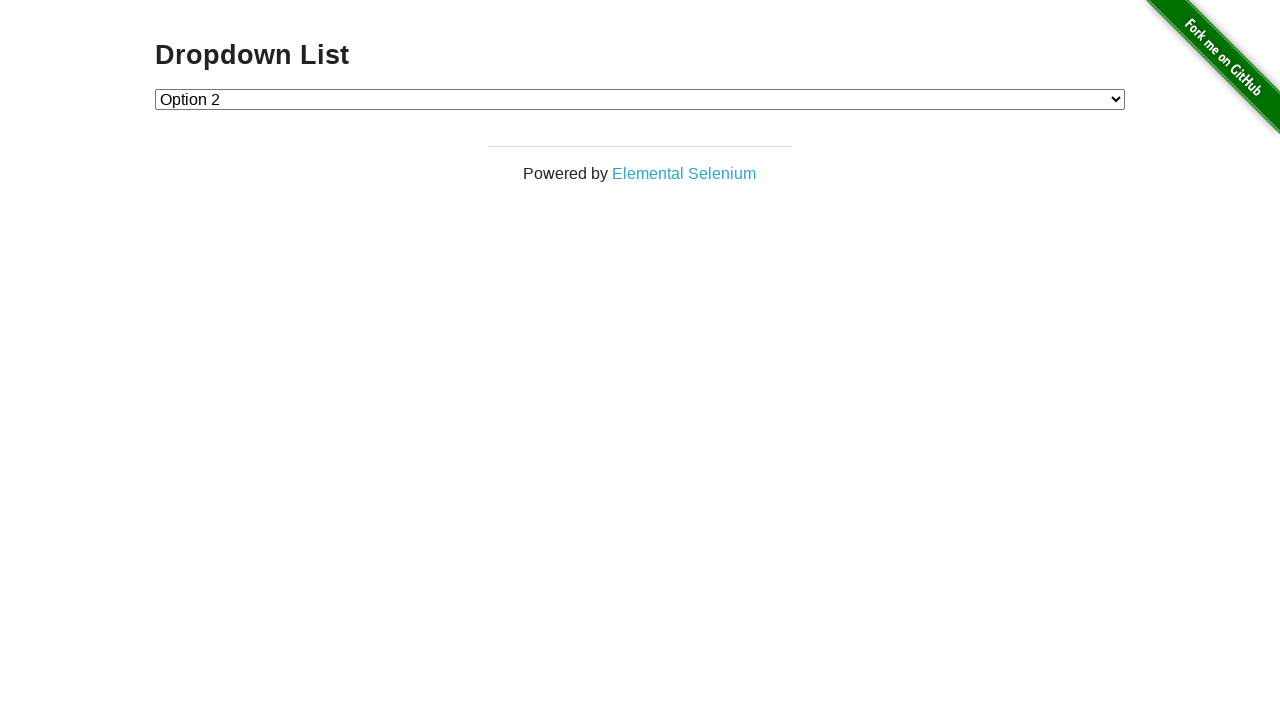

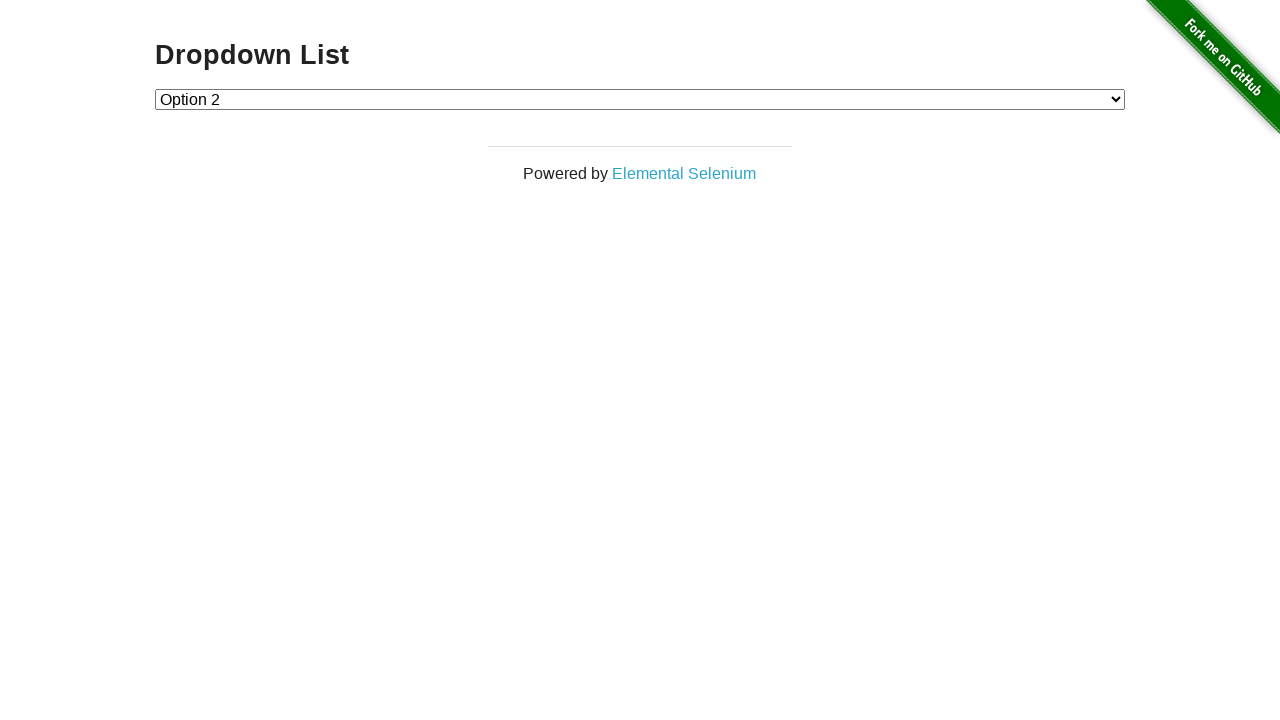